Tests responsive design by cycling through different viewport sizes (desktop, tablet, and mobile) to verify the page renders correctly at various screen dimensions

Starting URL: https://aryan-sawant.github.io/Aryan_Sawant.github.io/

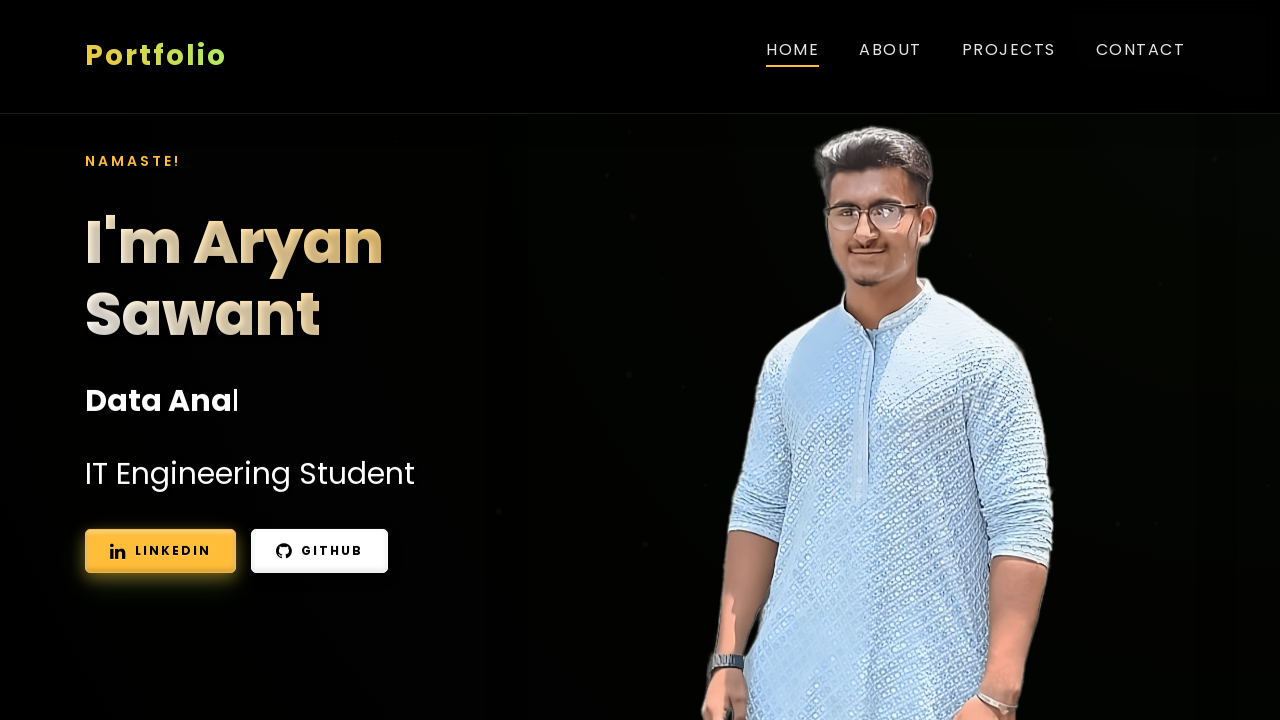

Set viewport size to 1024x768
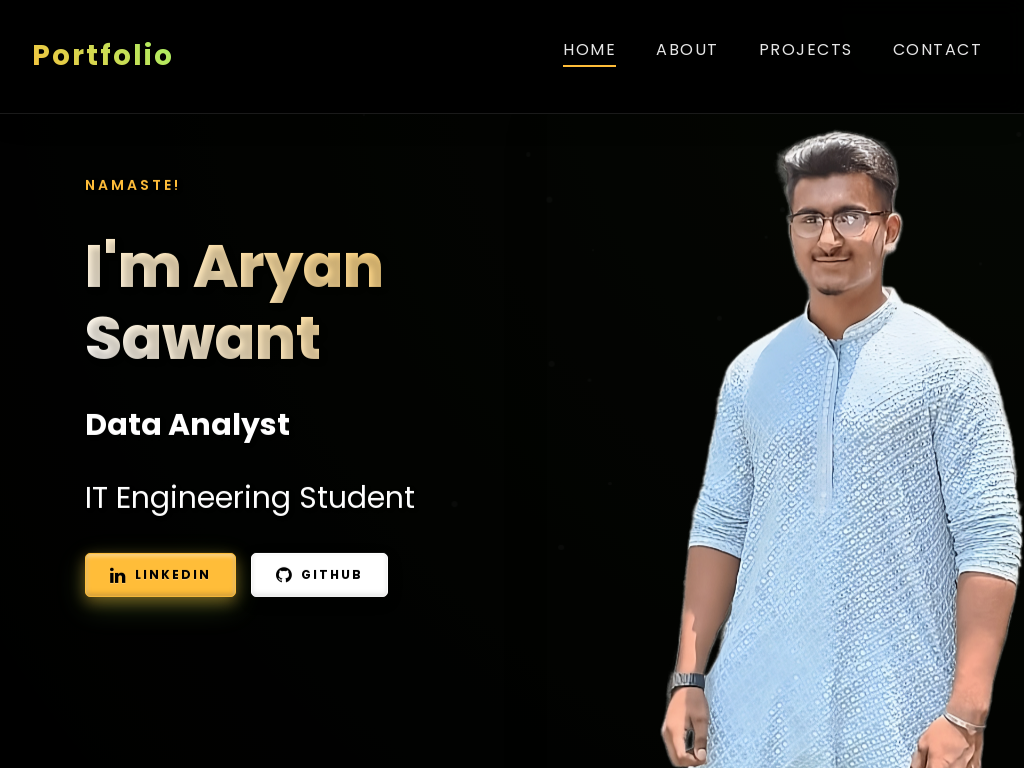

Waited for page to render at 1024x768 viewport
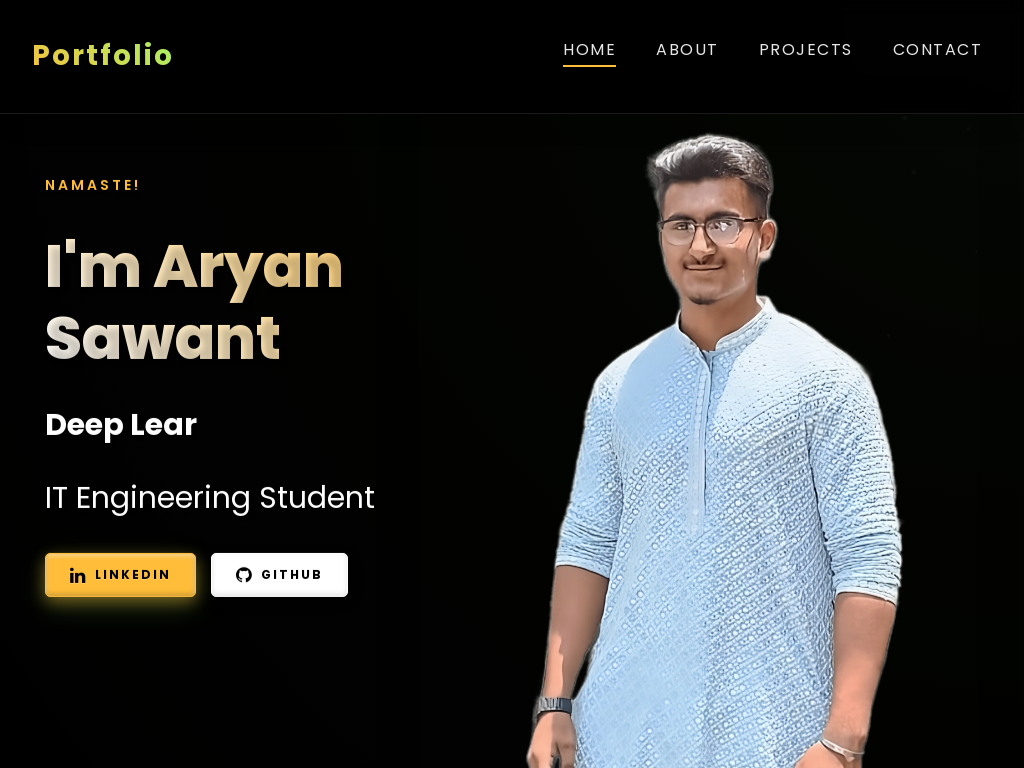

Set viewport size to 768x1024
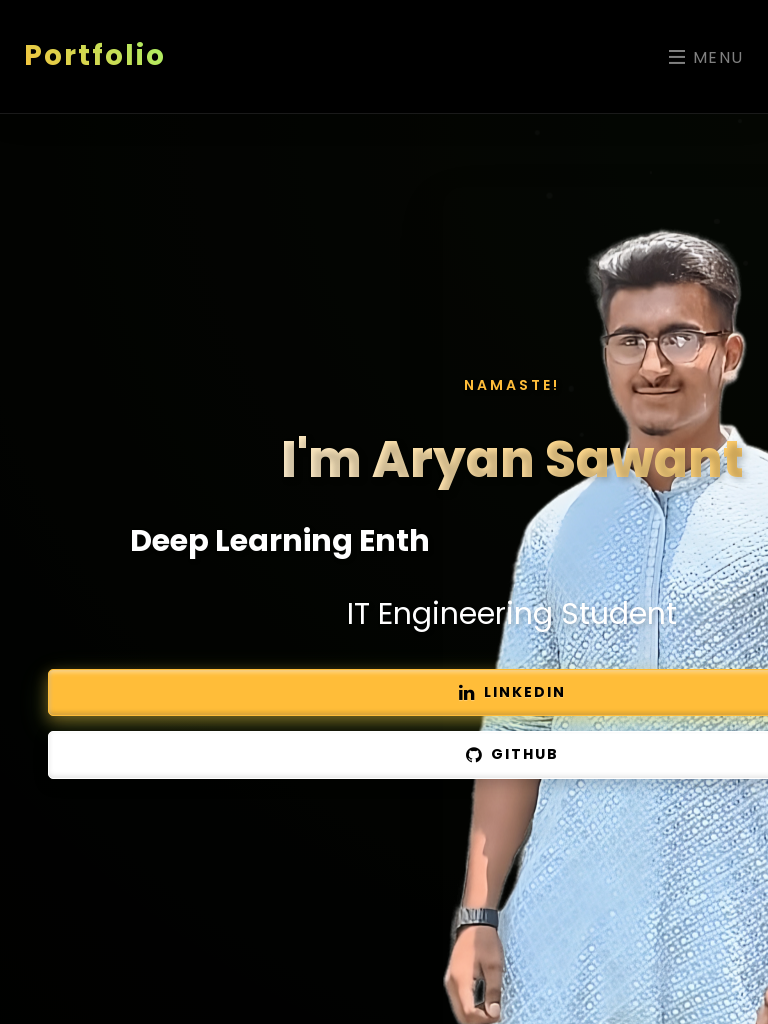

Waited for page to render at 768x1024 viewport
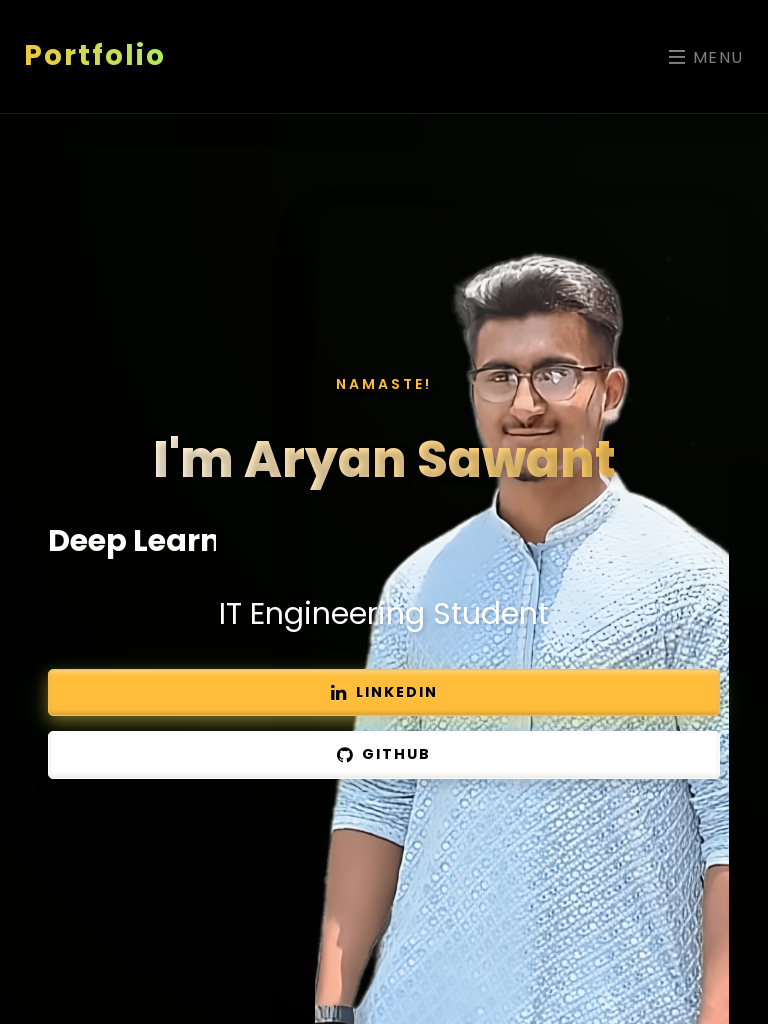

Set viewport size to 375x667
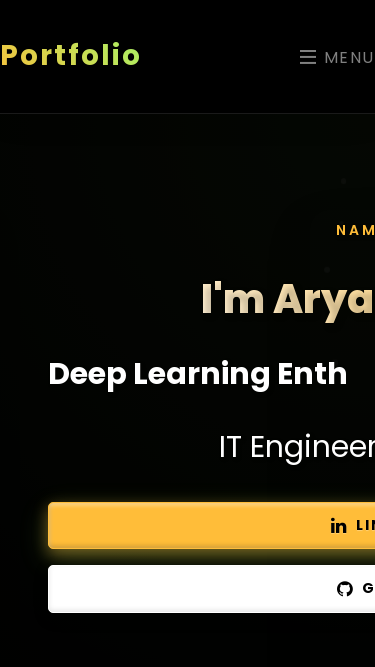

Waited for page to render at 375x667 viewport
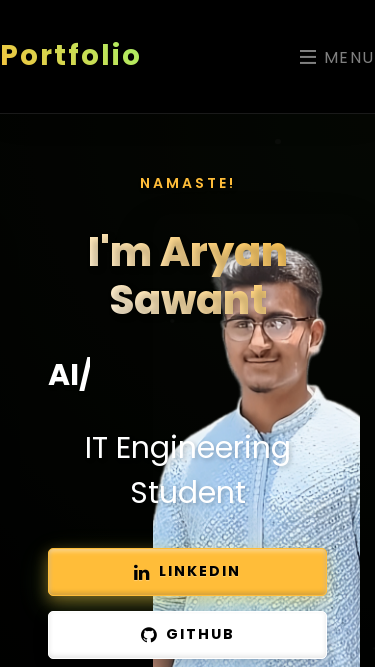

Set viewport size to 414x896
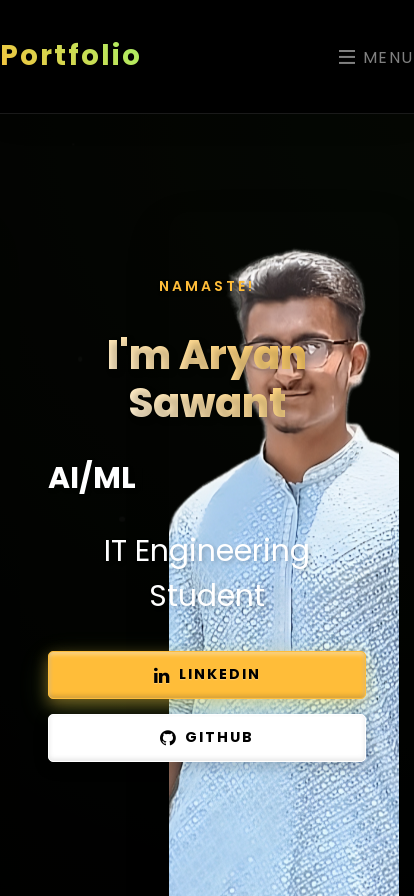

Waited for page to render at 414x896 viewport
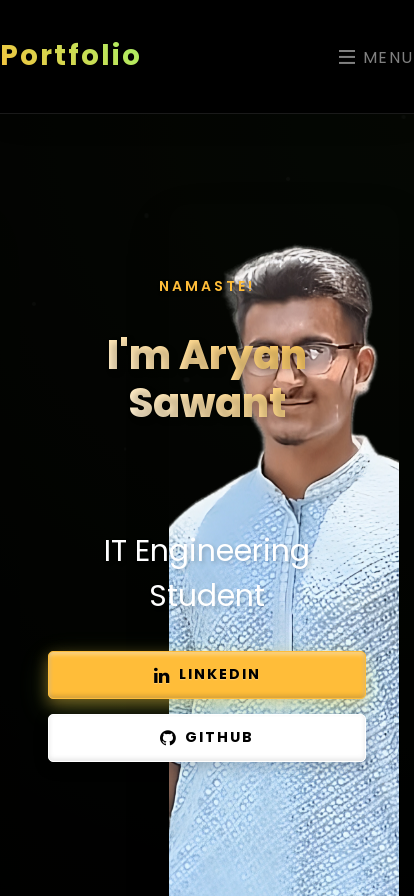

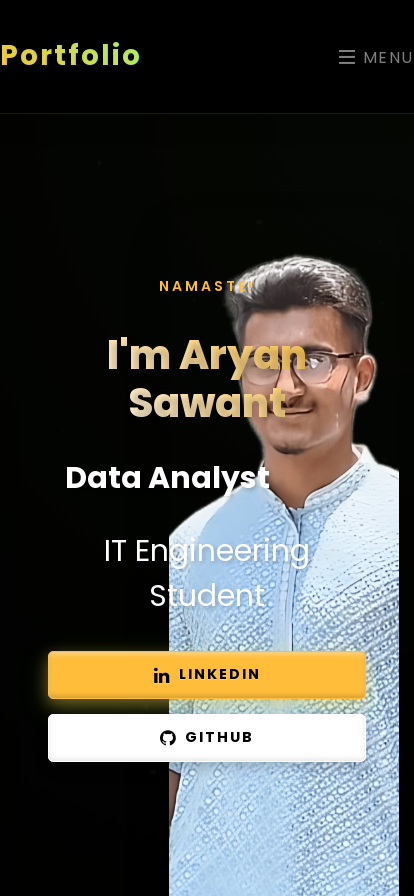